Tests link navigation by counting links in different page sections, opening footer column links in separate tabs, and switching between tabs to verify they loaded

Starting URL: https://rahulshettyacademy.com/AutomationPractice/

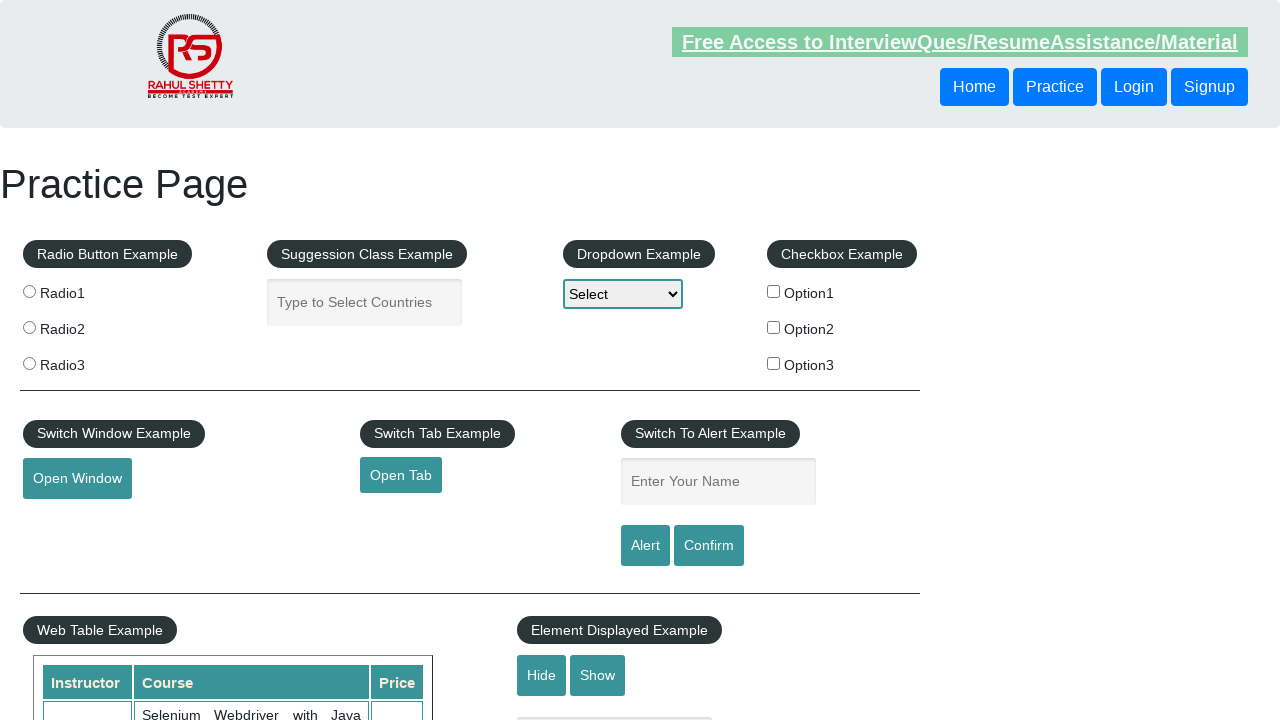

Counted total links on page: 27
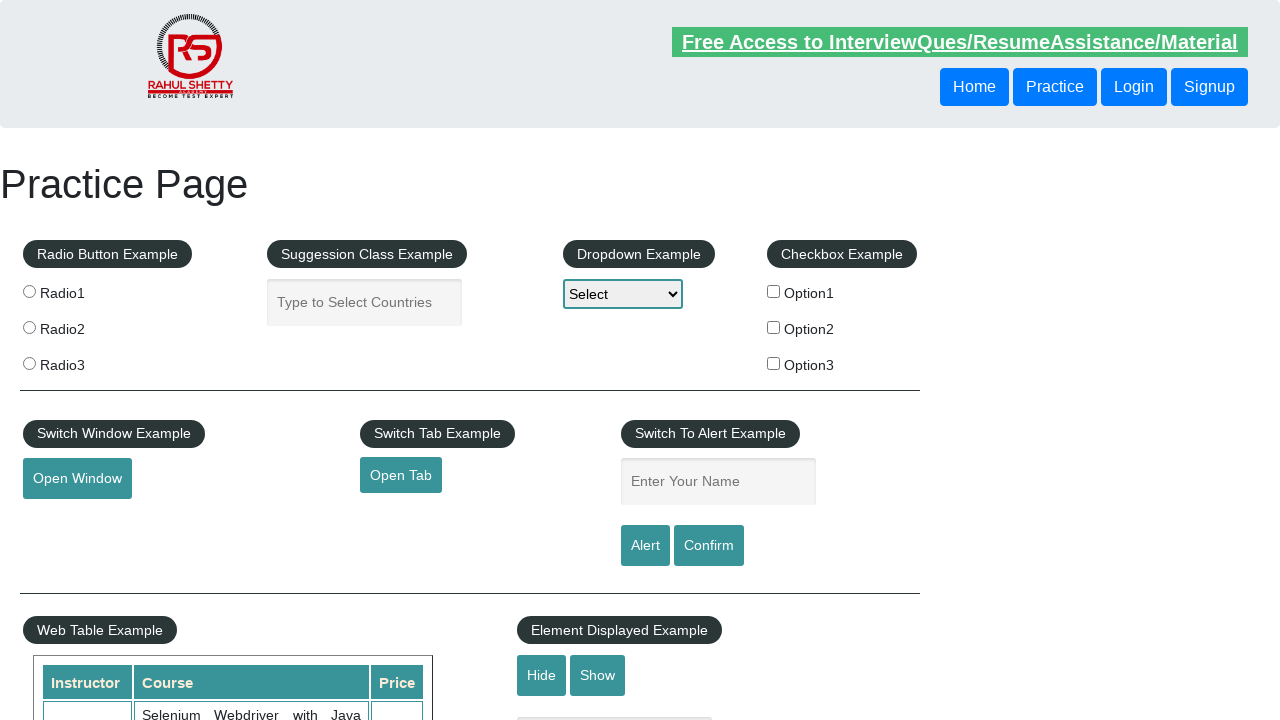

Located footer section with ID 'gf-BIG'
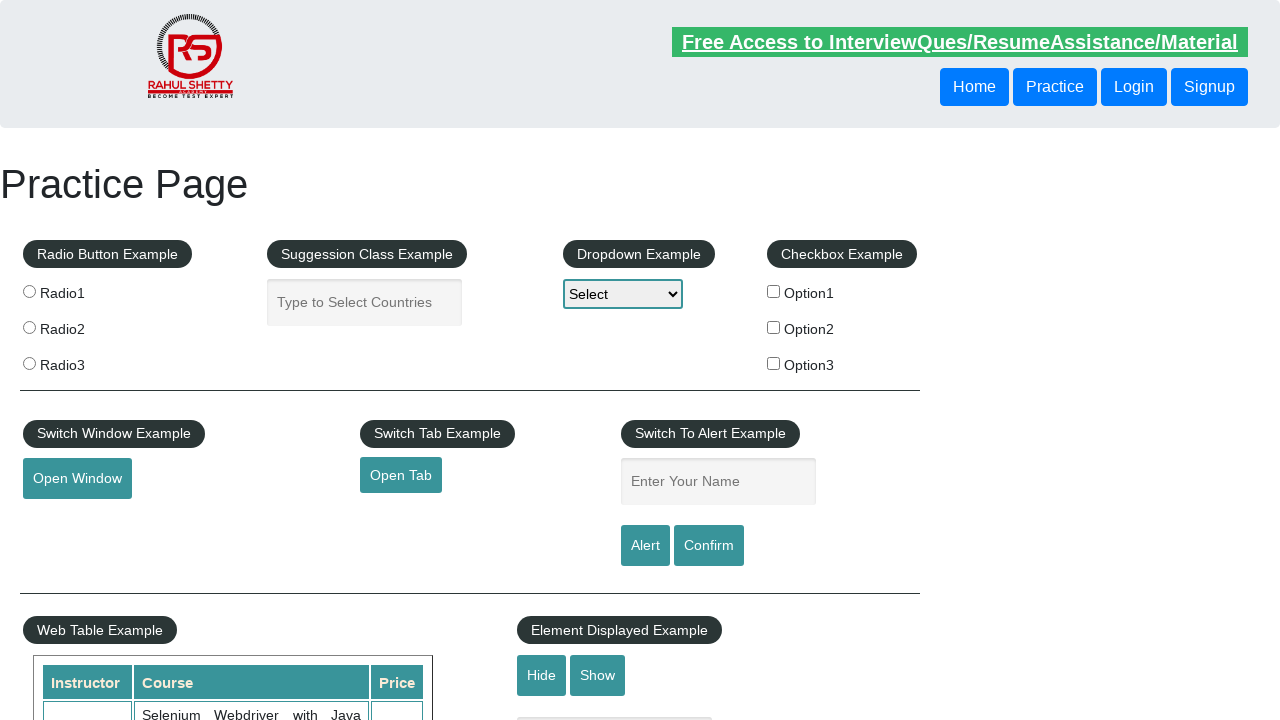

Counted links in footer section: 20
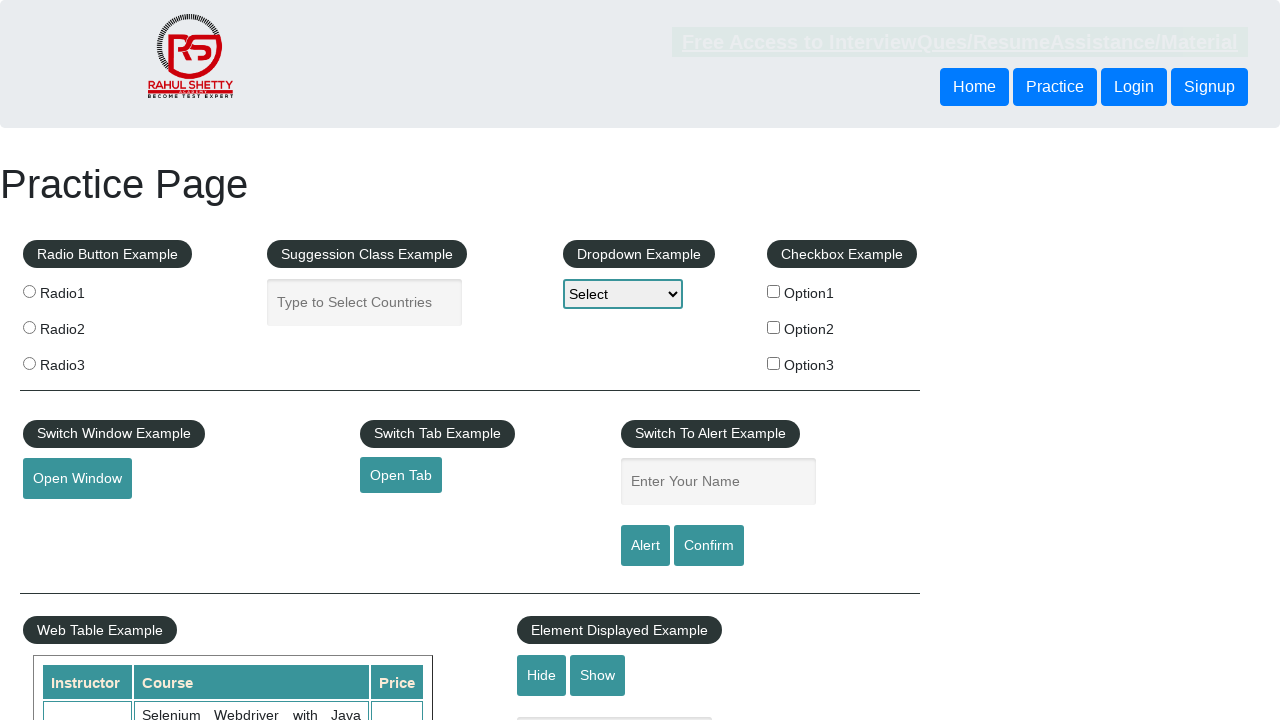

Located first column of footer
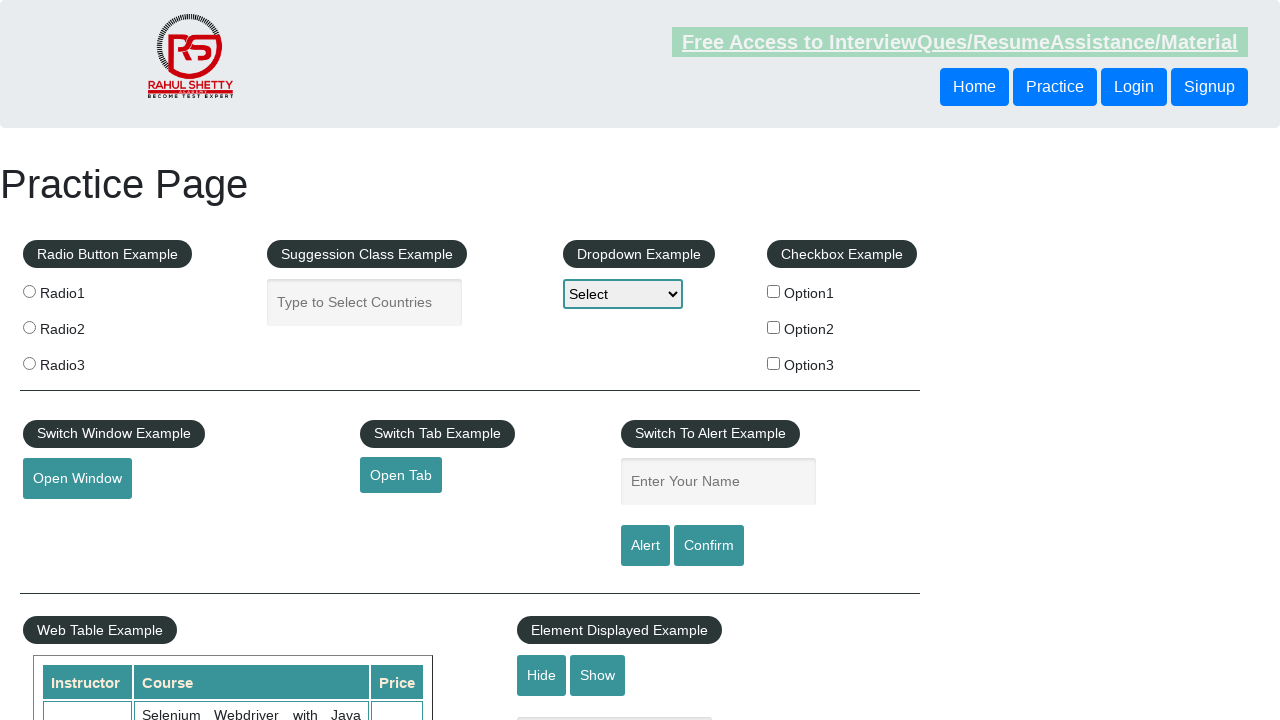

Counted links in first footer column: 5
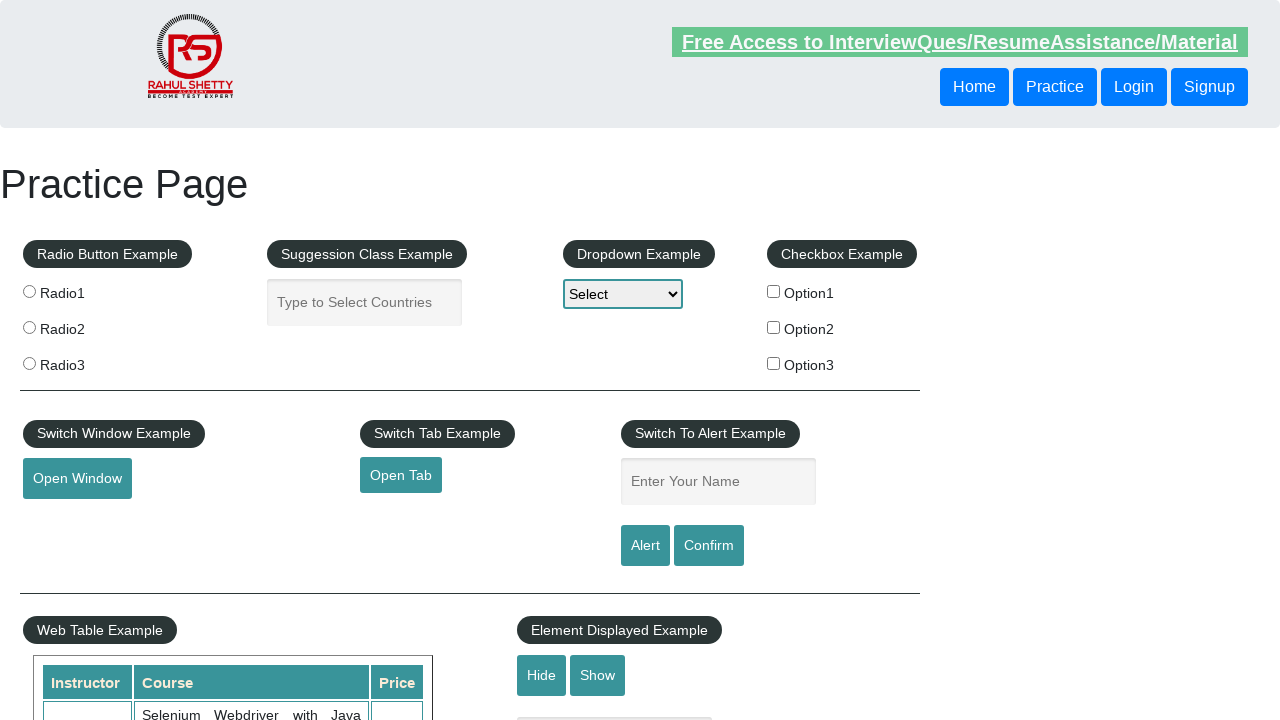

Located link 1 in first footer column
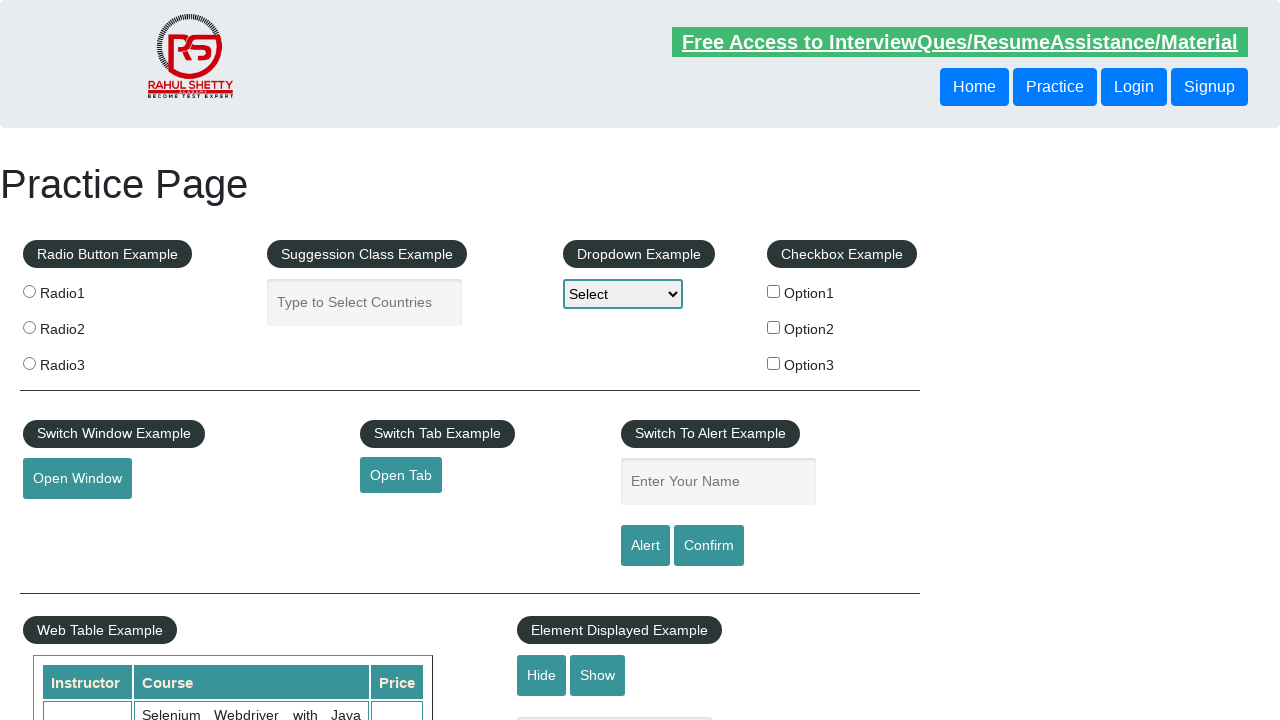

Opened link 1 in new tab using Ctrl+Click at (68, 520) on #gf-BIG >> xpath=//table/tbody/tr/td[1]/ul >> a >> nth=1
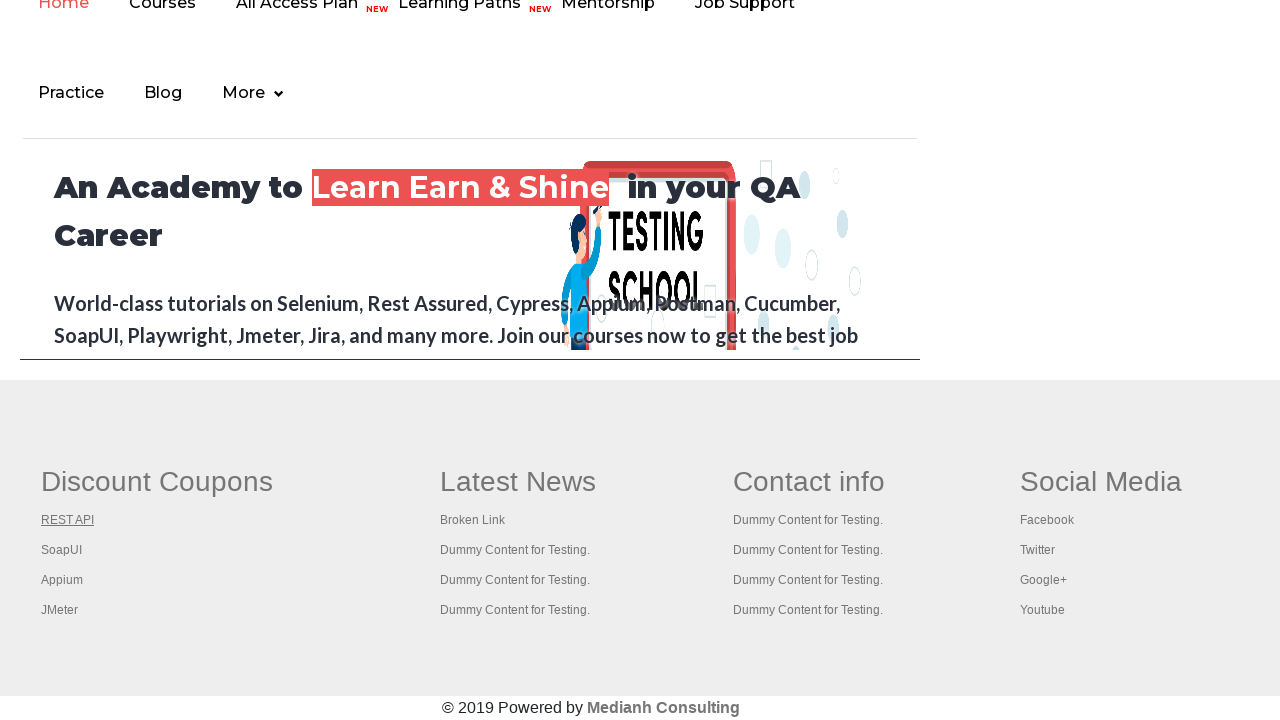

Tab 1 loaded with title: REST API Tutorial
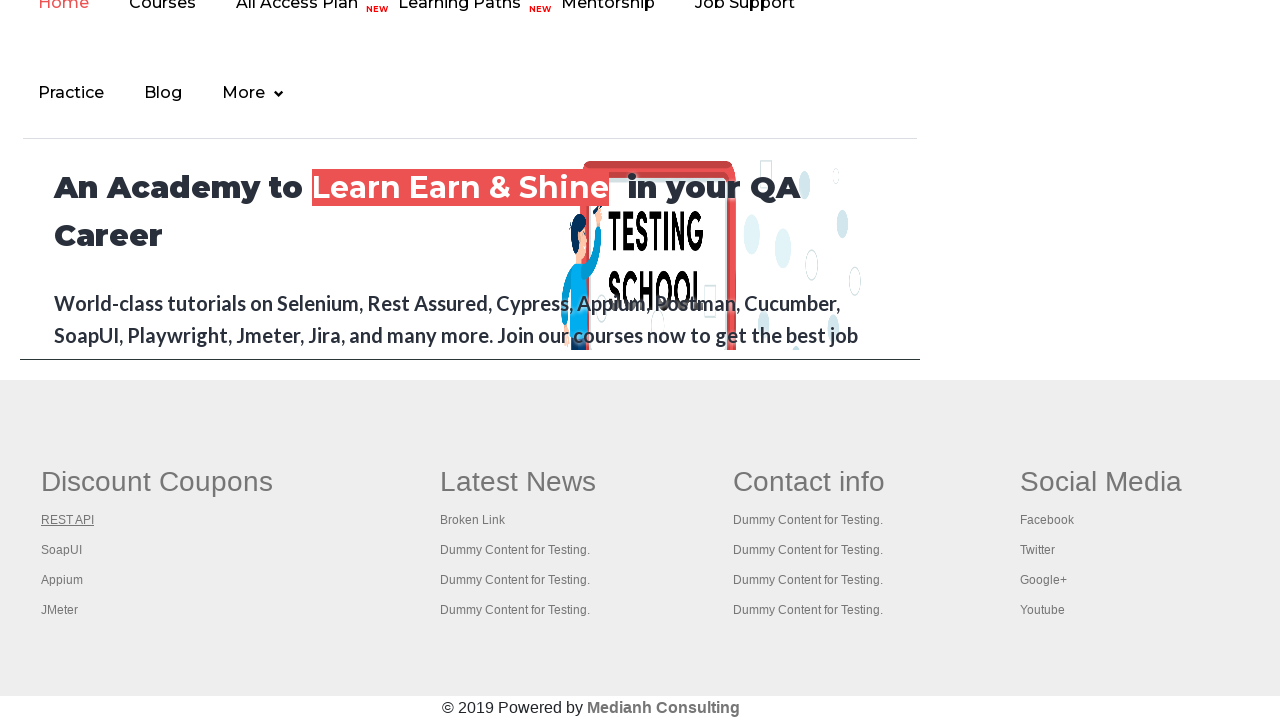

Located link 2 in first footer column
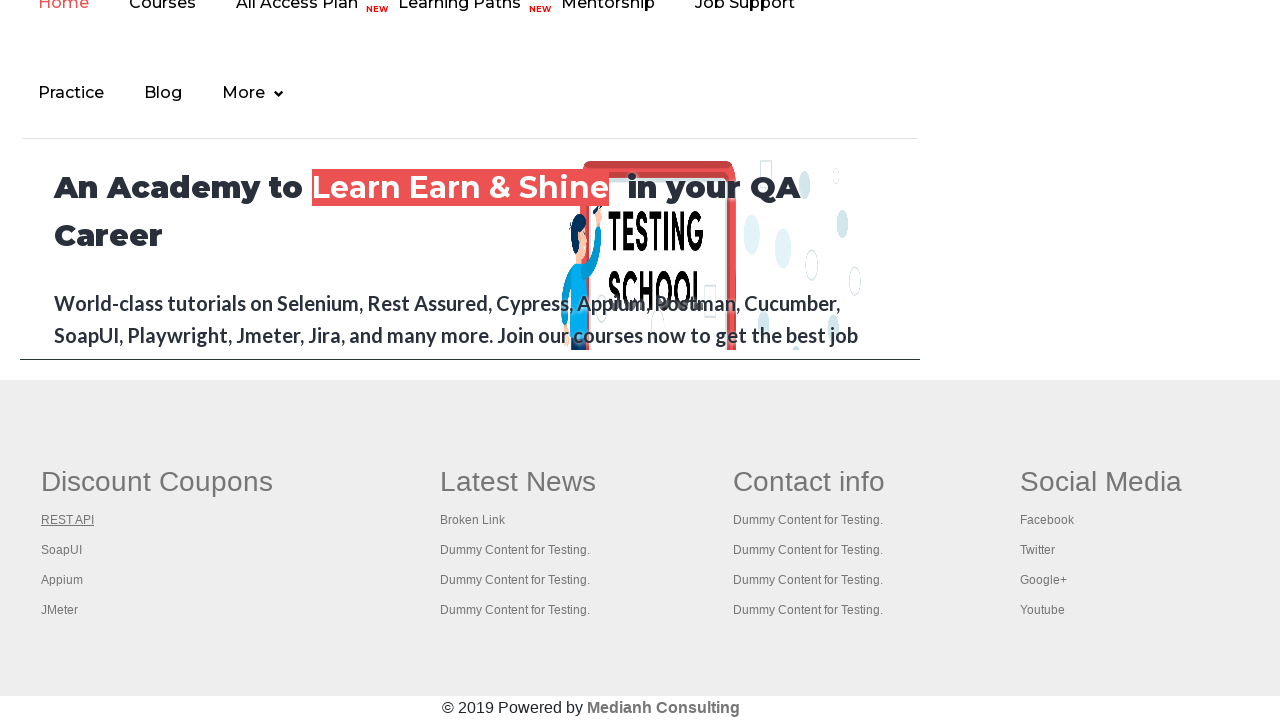

Opened link 2 in new tab using Ctrl+Click at (62, 550) on #gf-BIG >> xpath=//table/tbody/tr/td[1]/ul >> a >> nth=2
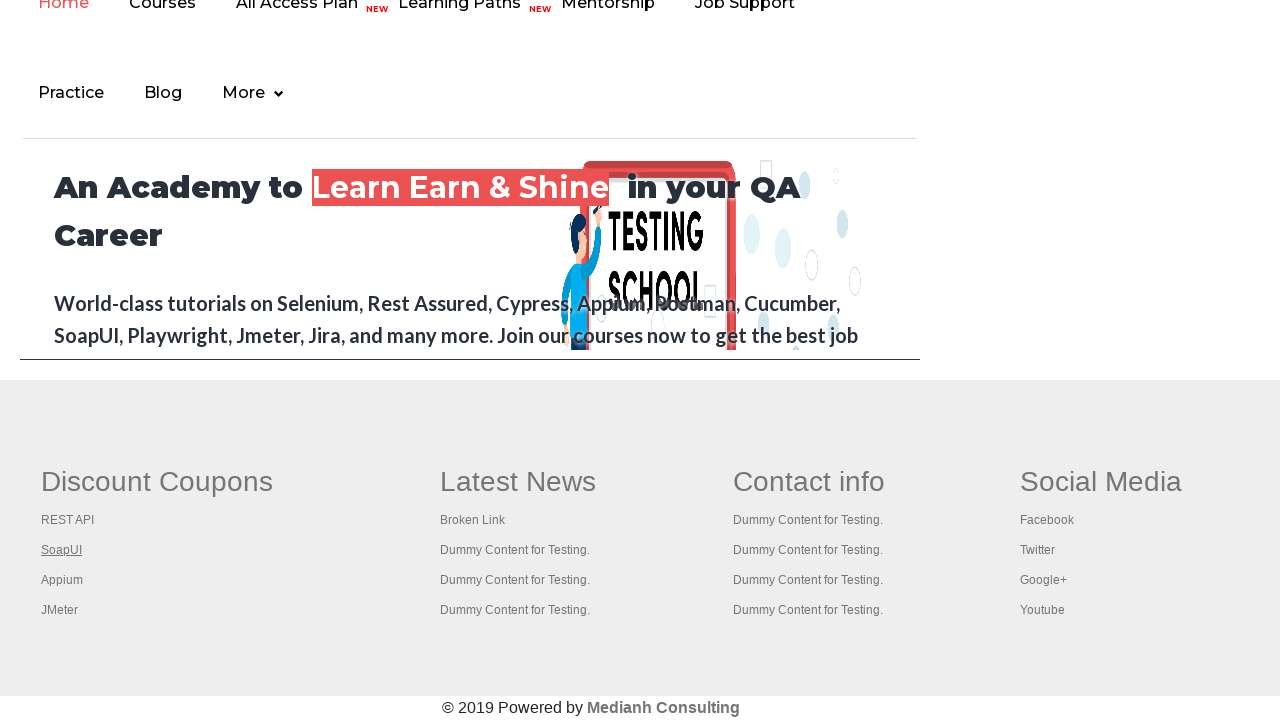

Tab 2 loaded with title: The World’s Most Popular API Testing Tool | SoapUI
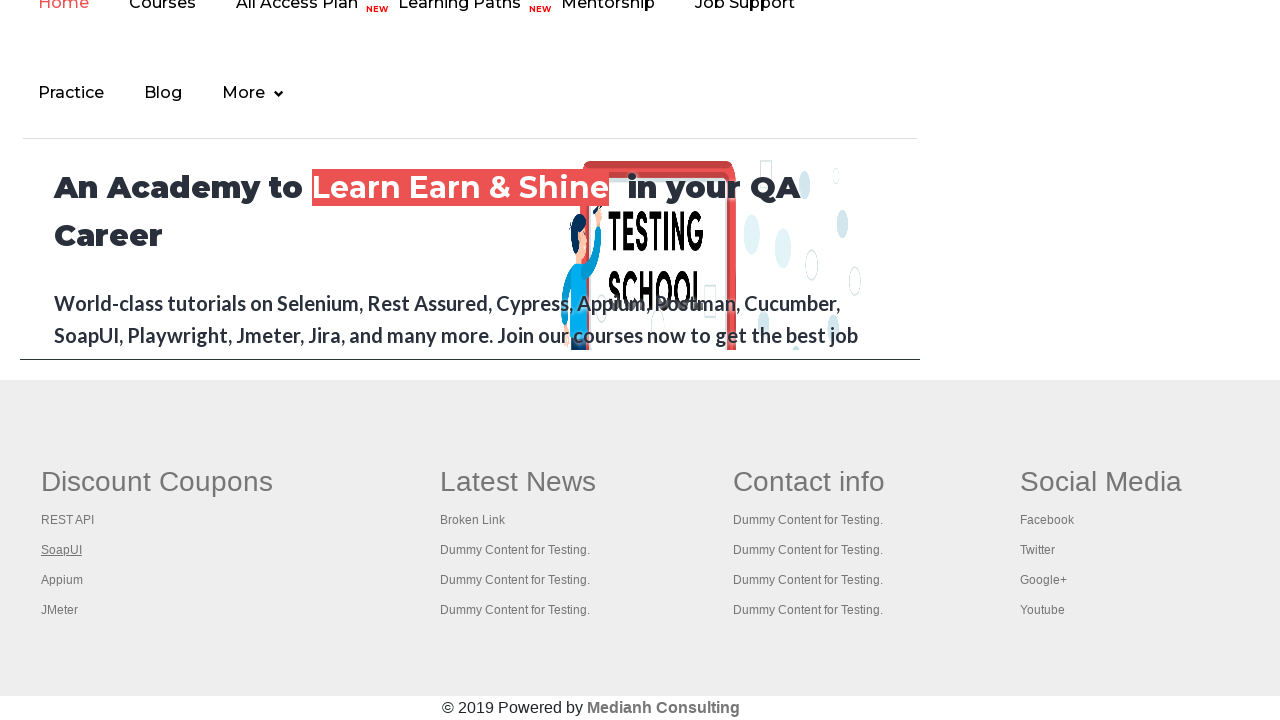

Located link 3 in first footer column
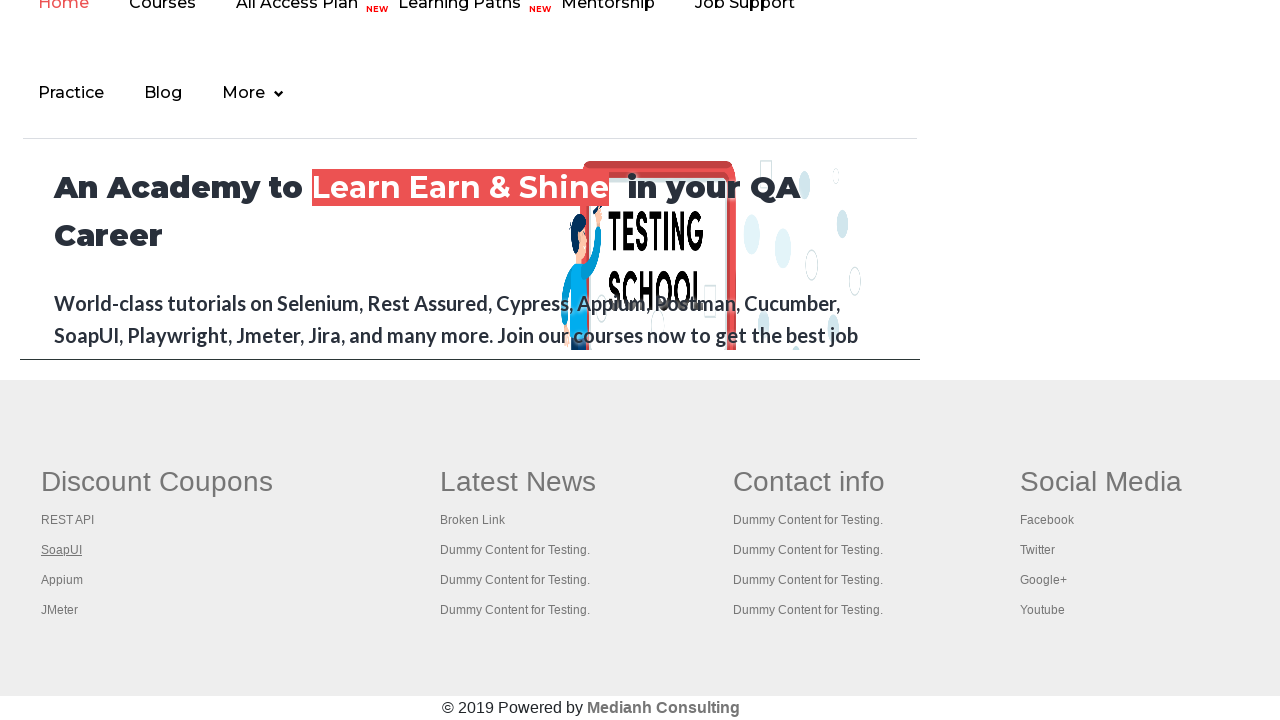

Opened link 3 in new tab using Ctrl+Click at (62, 580) on #gf-BIG >> xpath=//table/tbody/tr/td[1]/ul >> a >> nth=3
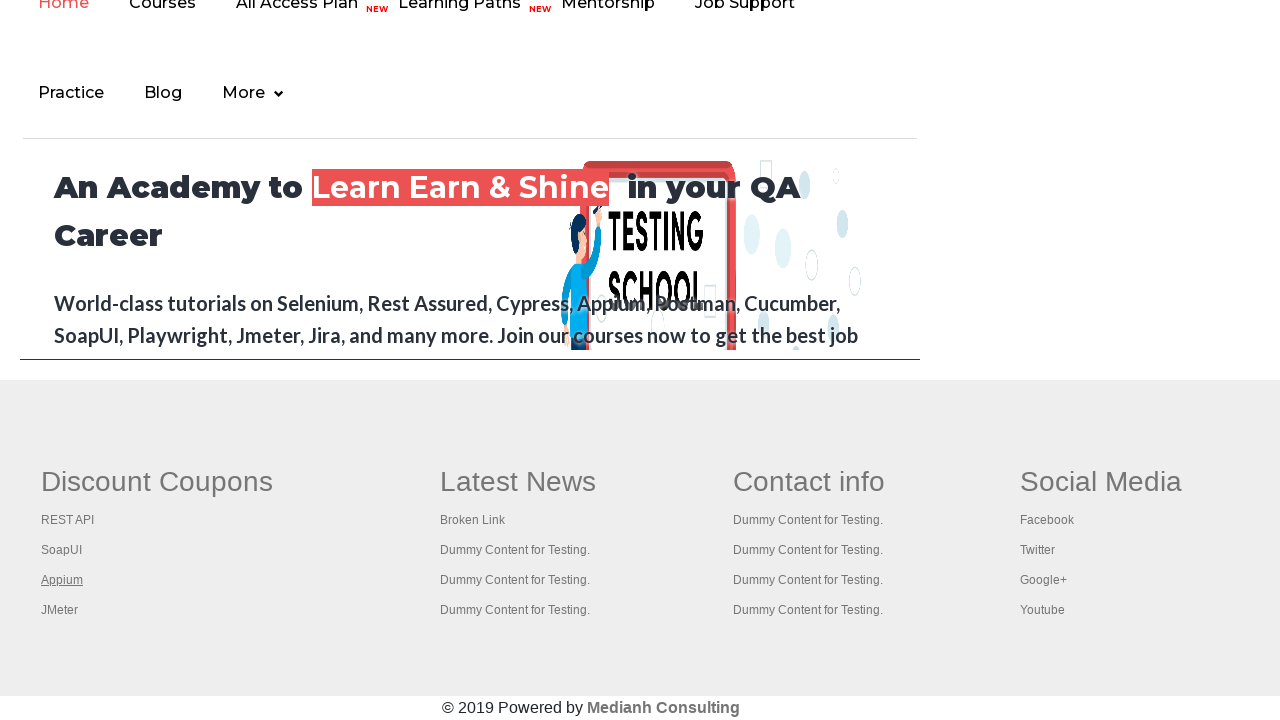

Tab 3 loaded with title: Appium tutorial for Mobile Apps testing | RahulShetty Academy | Rahul
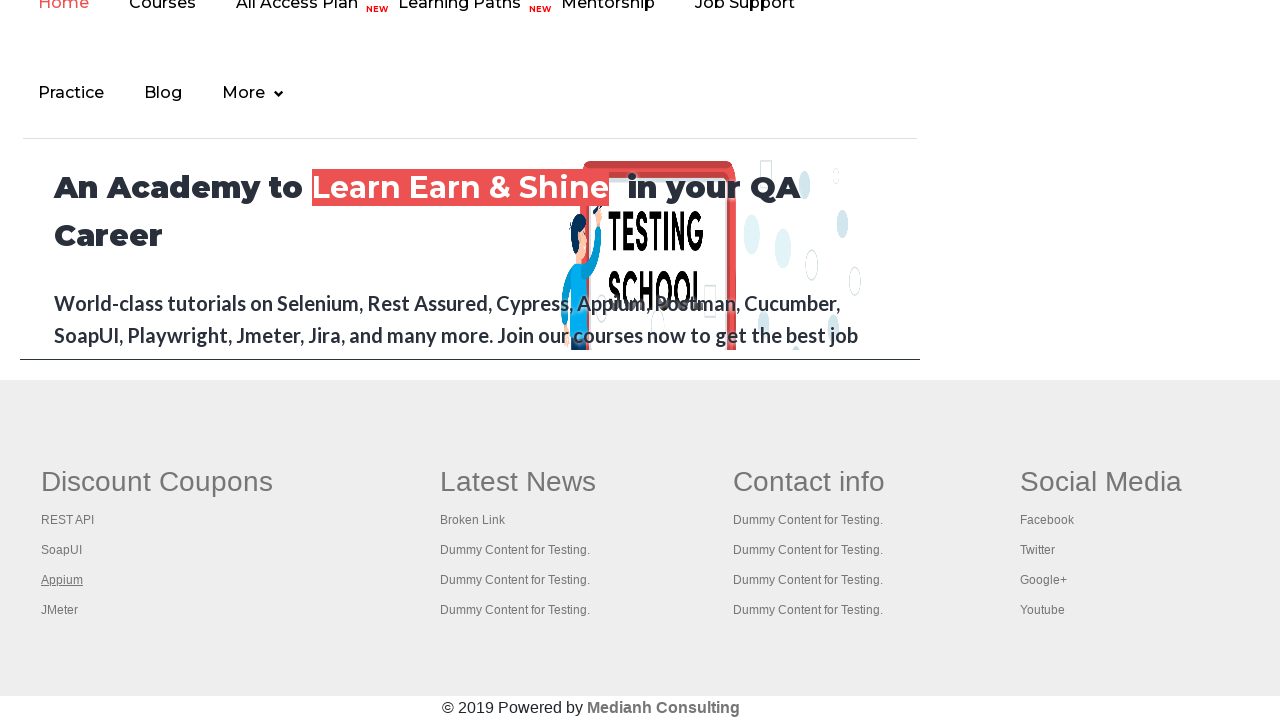

Located link 4 in first footer column
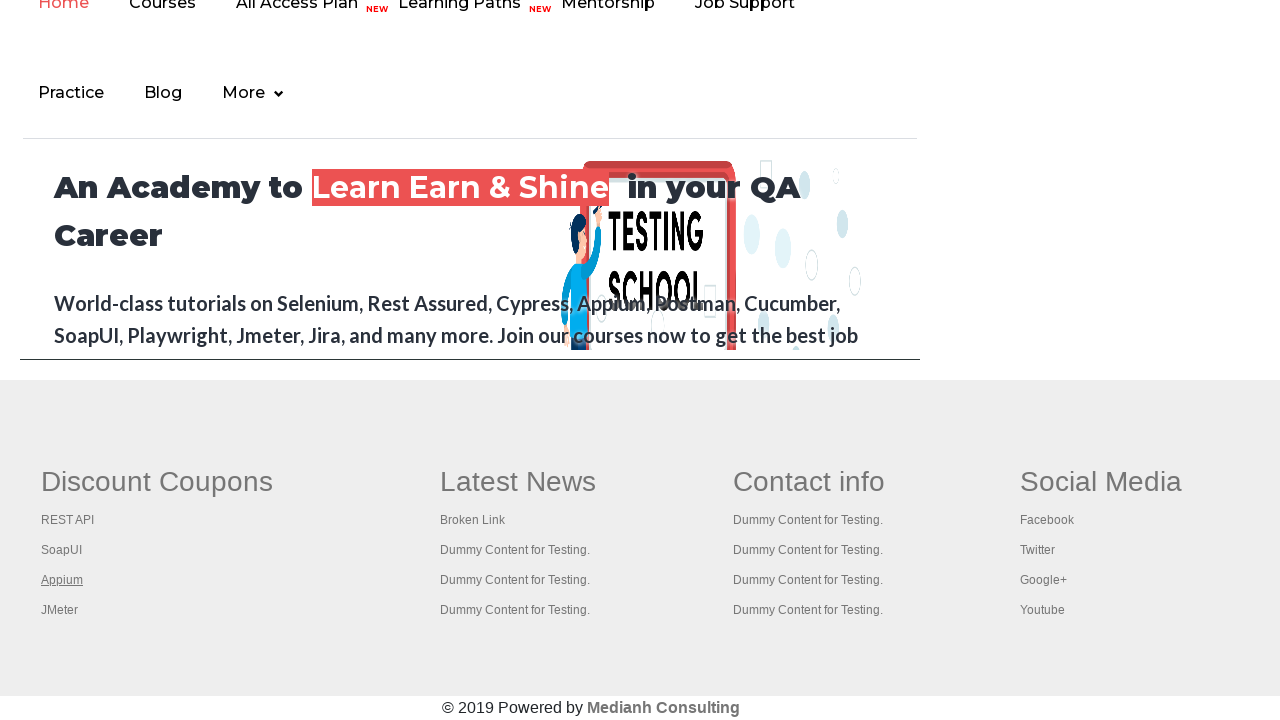

Opened link 4 in new tab using Ctrl+Click at (60, 610) on #gf-BIG >> xpath=//table/tbody/tr/td[1]/ul >> a >> nth=4
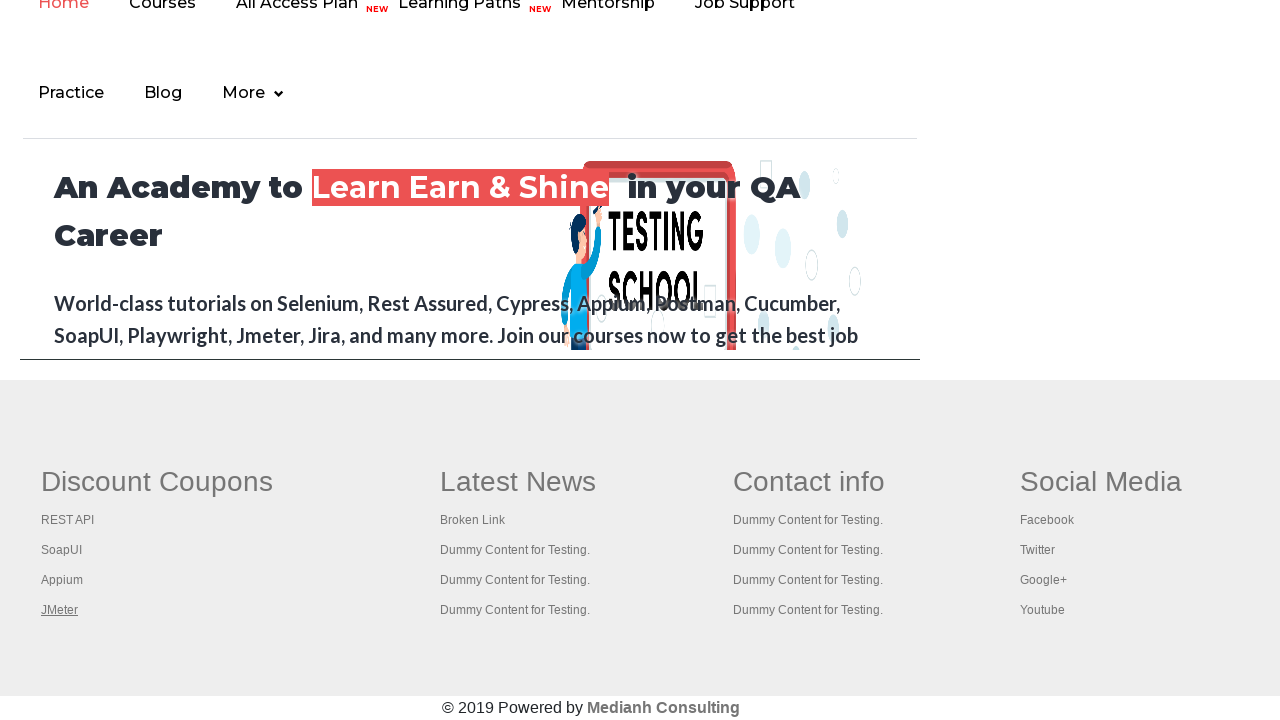

Tab 4 loaded with title: Apache JMeter - Apache JMeter™
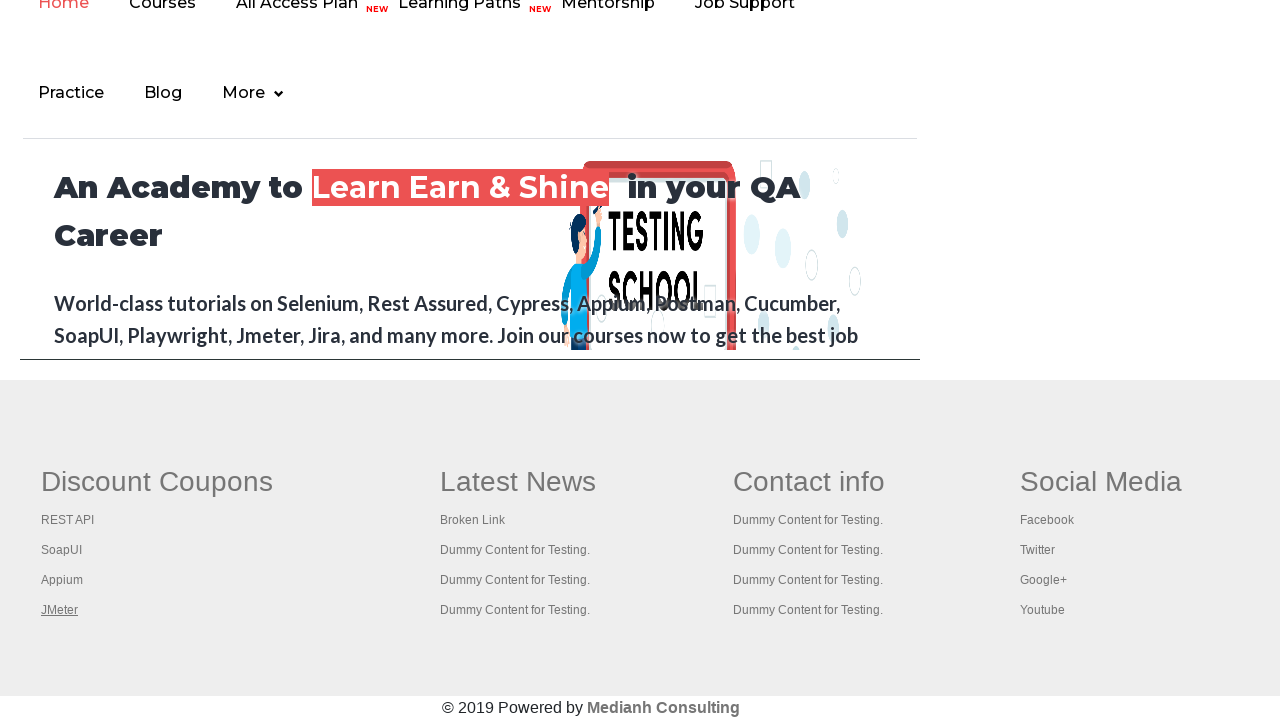

Retrieved all open pages: 5 pages total
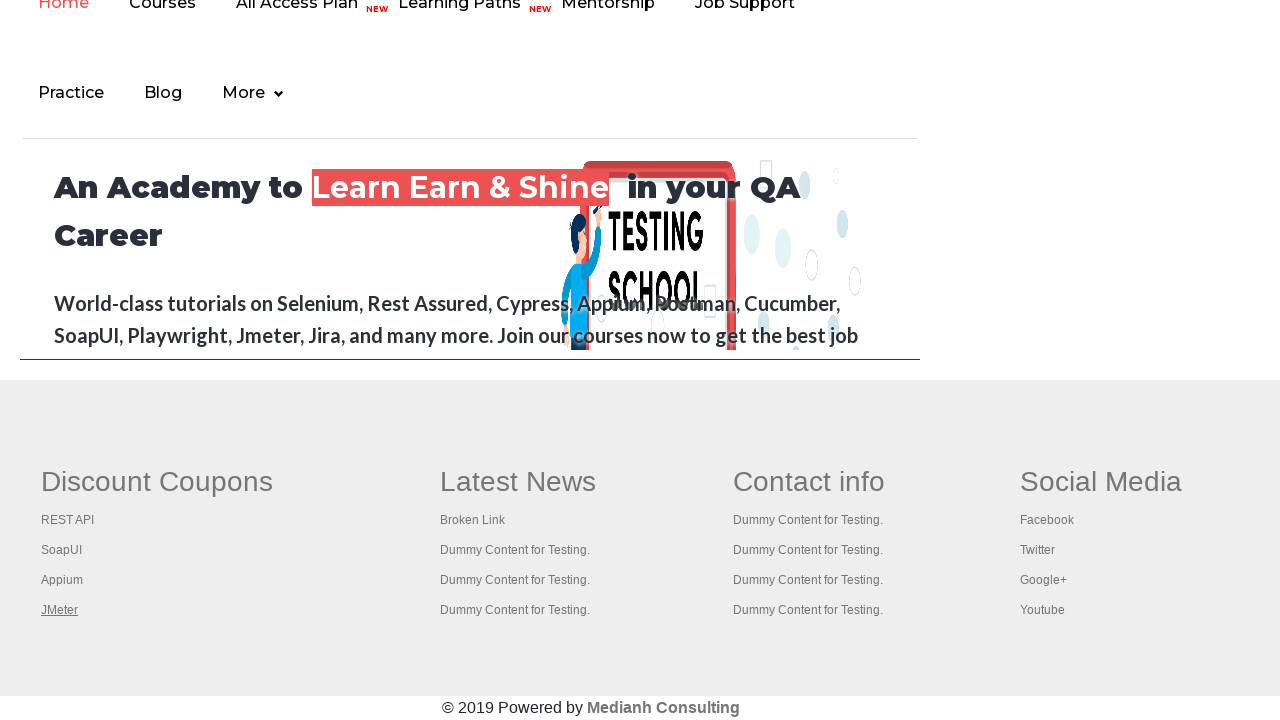

Page 0 title: Practice Page
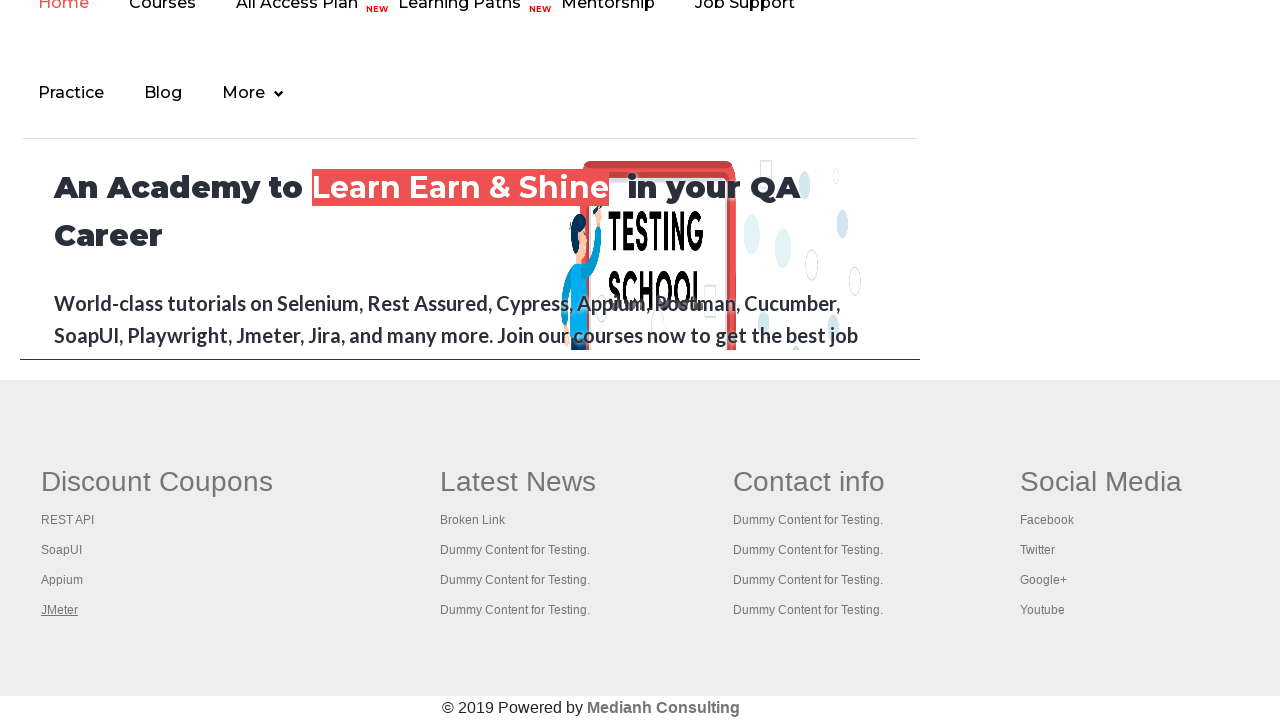

Page 1 title: REST API Tutorial
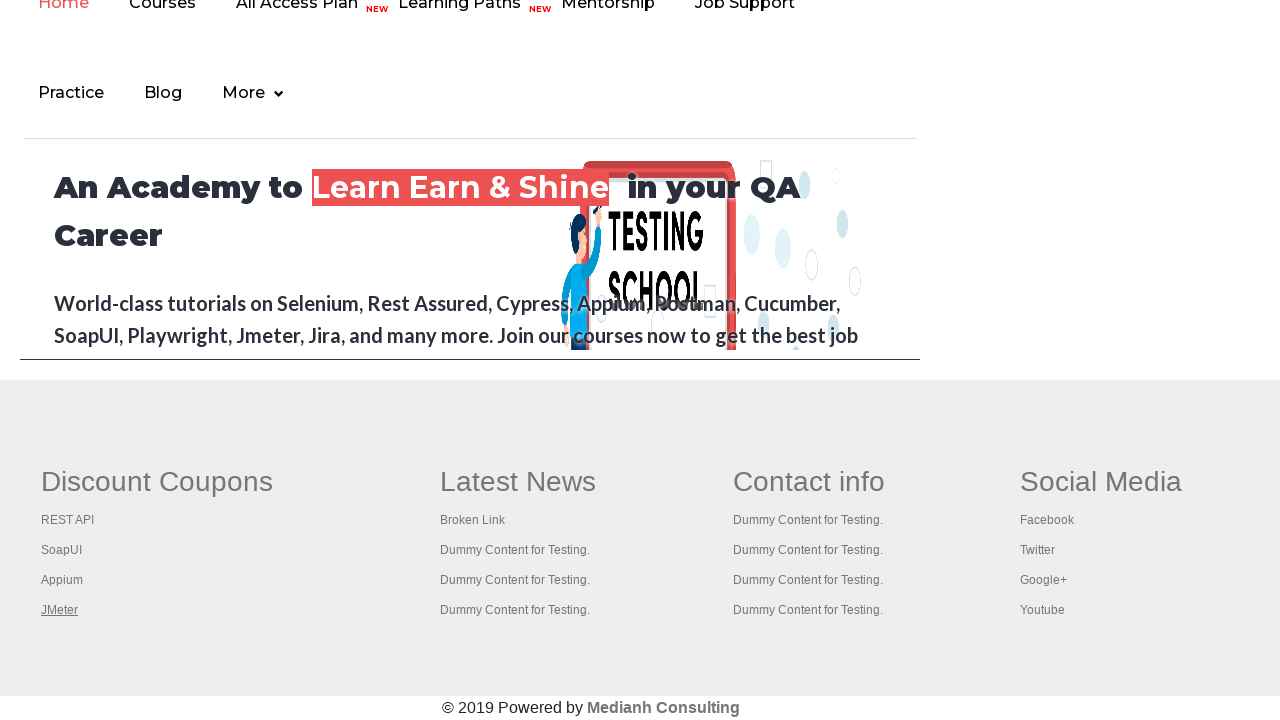

Page 2 title: The World’s Most Popular API Testing Tool | SoapUI
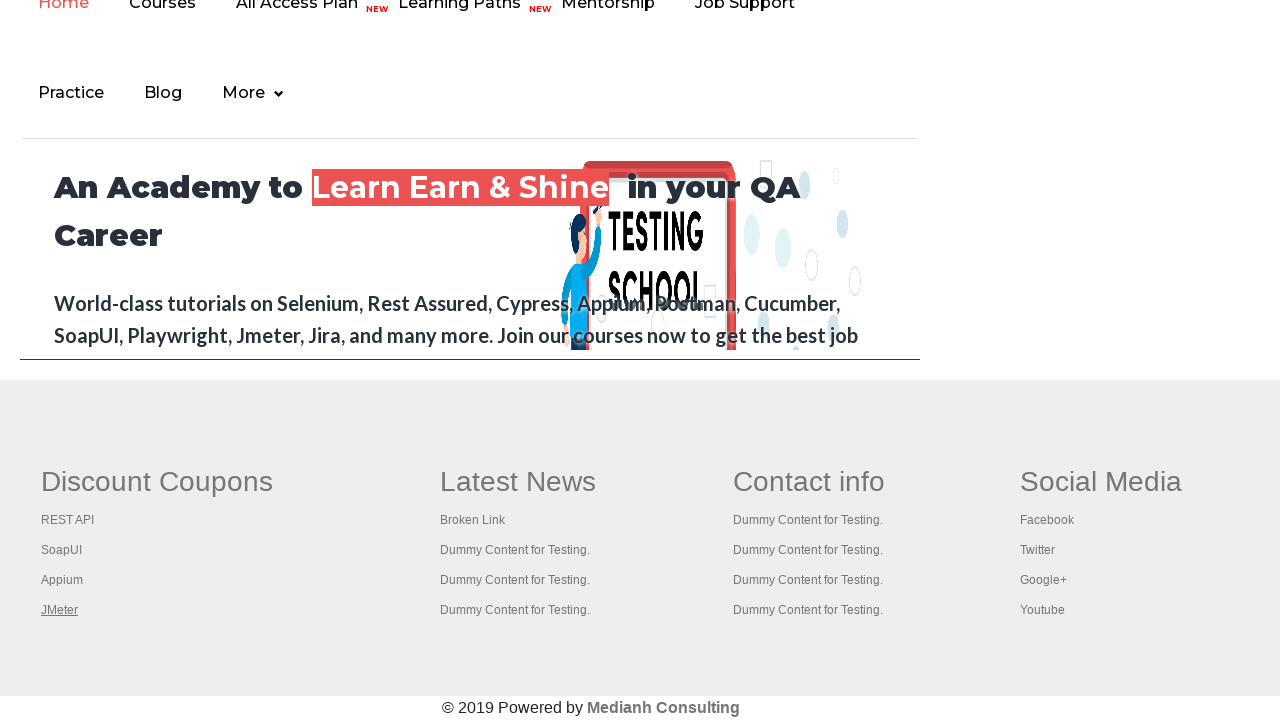

Page 3 title: Appium tutorial for Mobile Apps testing | RahulShetty Academy | Rahul
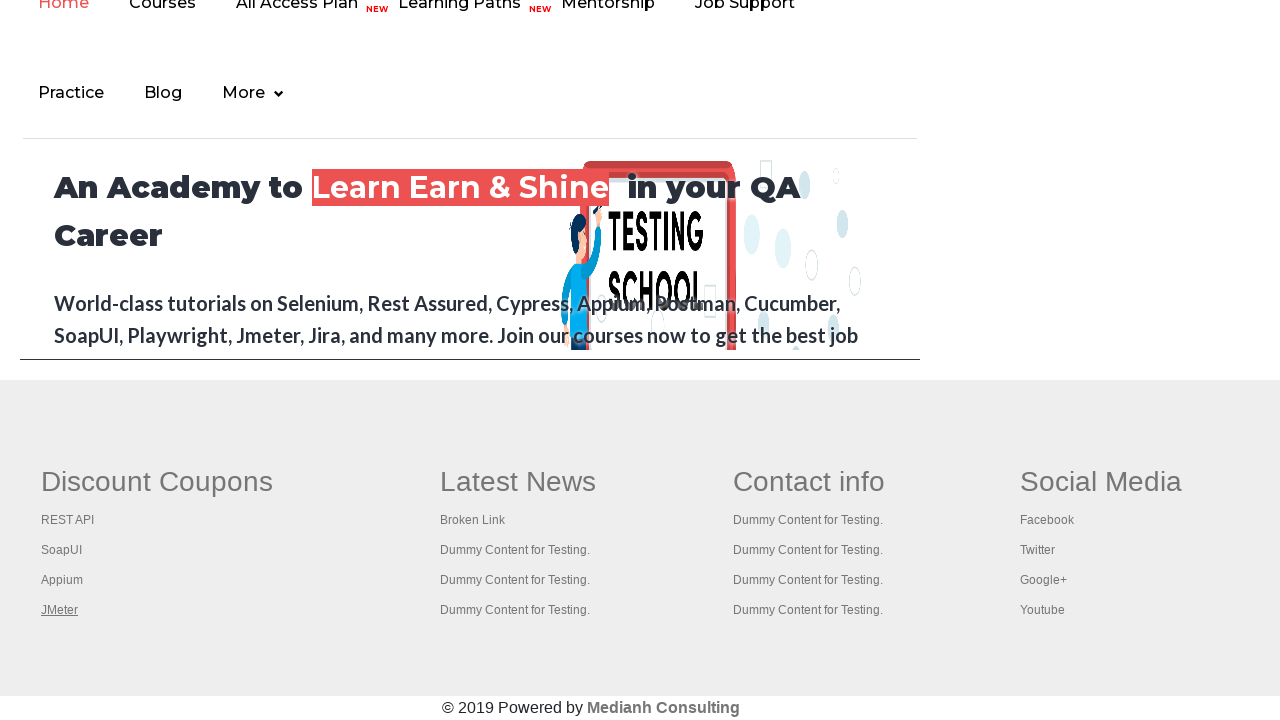

Page 4 title: Apache JMeter - Apache JMeter™
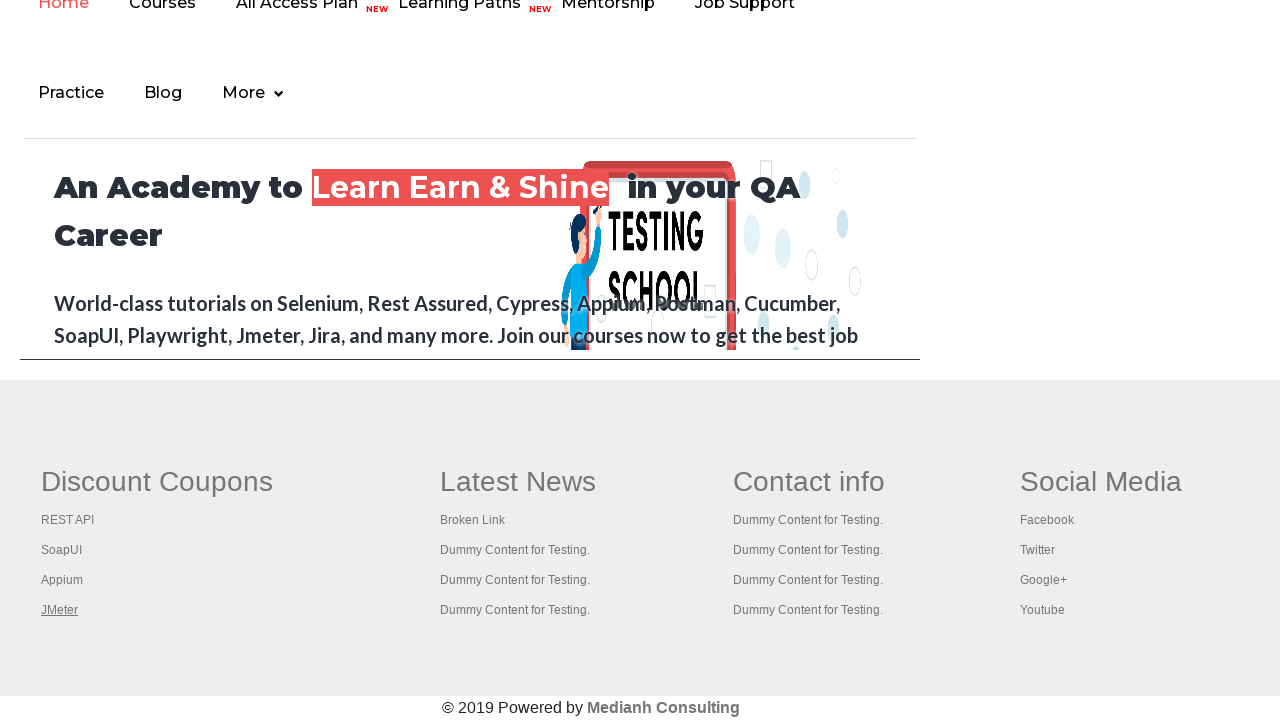

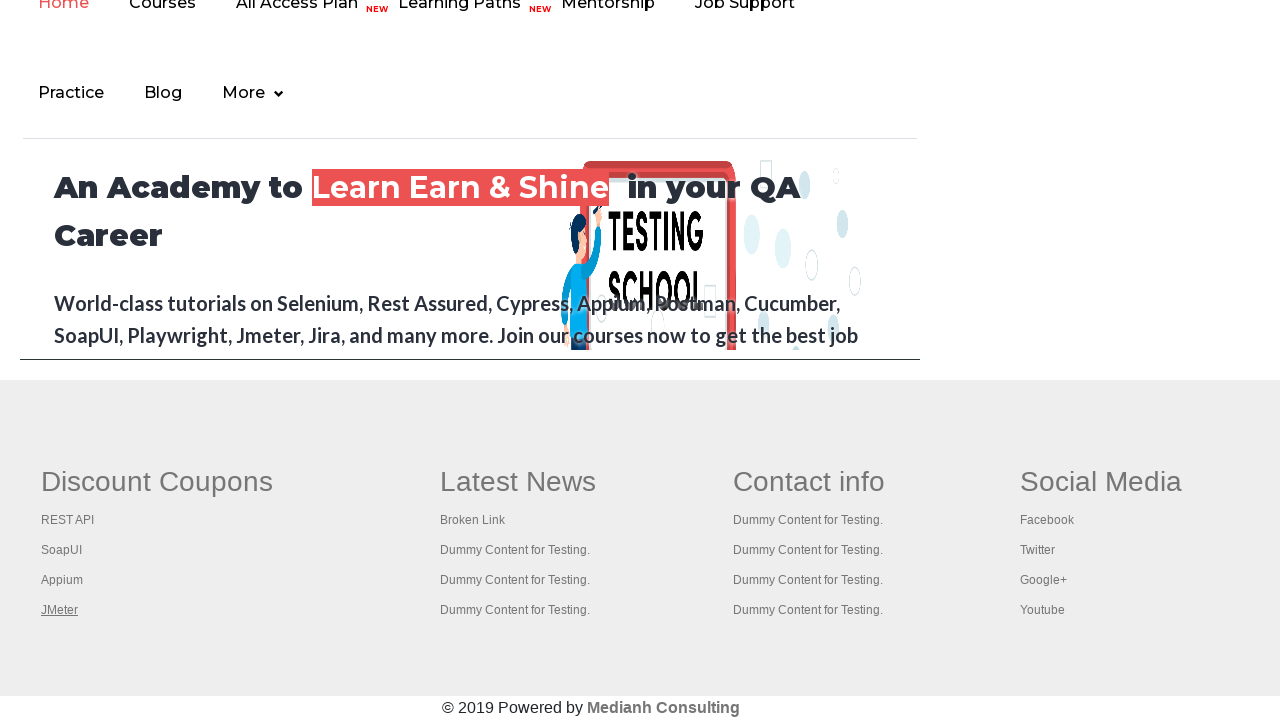